Solves a simple math problem by reading two numbers, calculating their sum, and selecting the answer from a dropdown menu

Starting URL: http://suninjuly.github.io/selects1.html

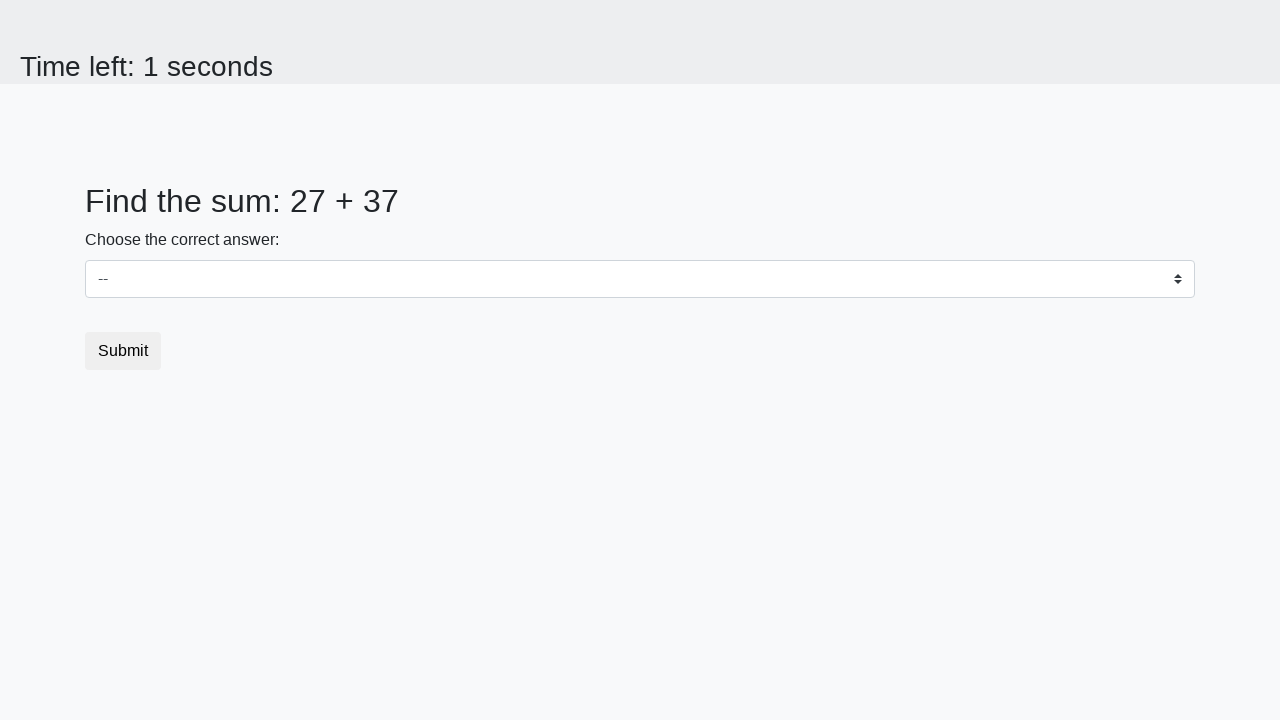

Retrieved first number from page
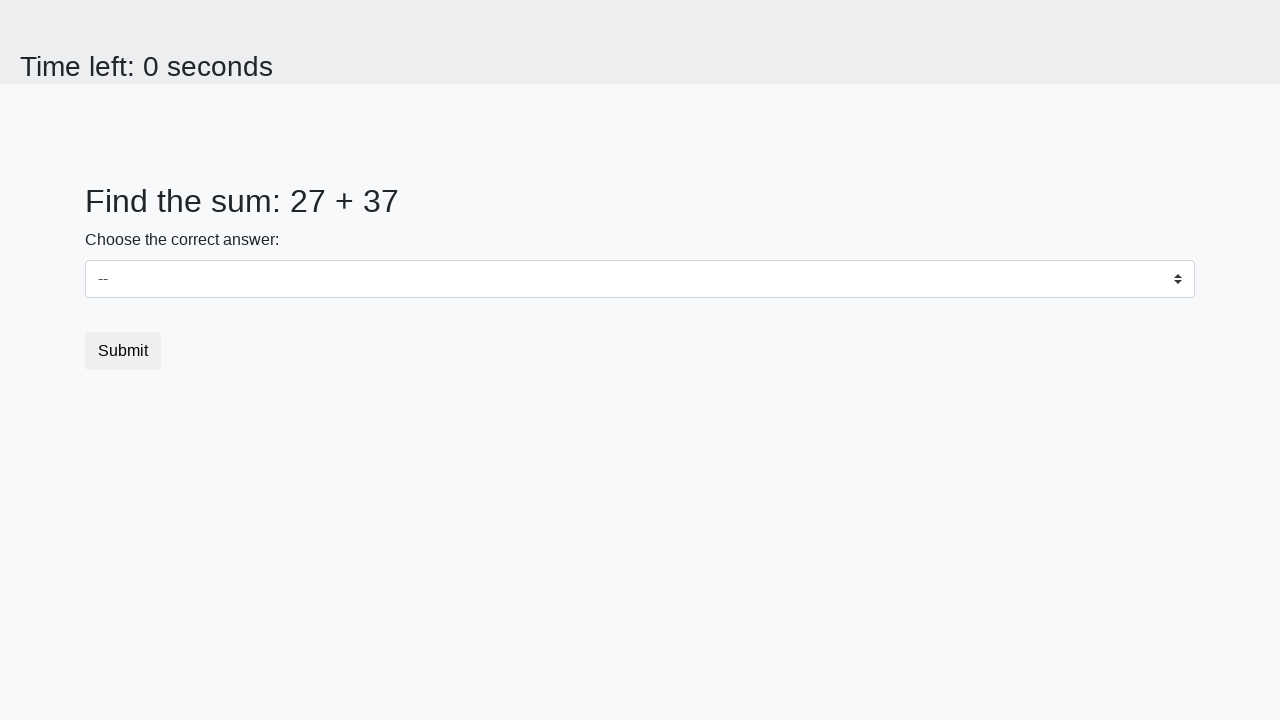

Retrieved second number from page
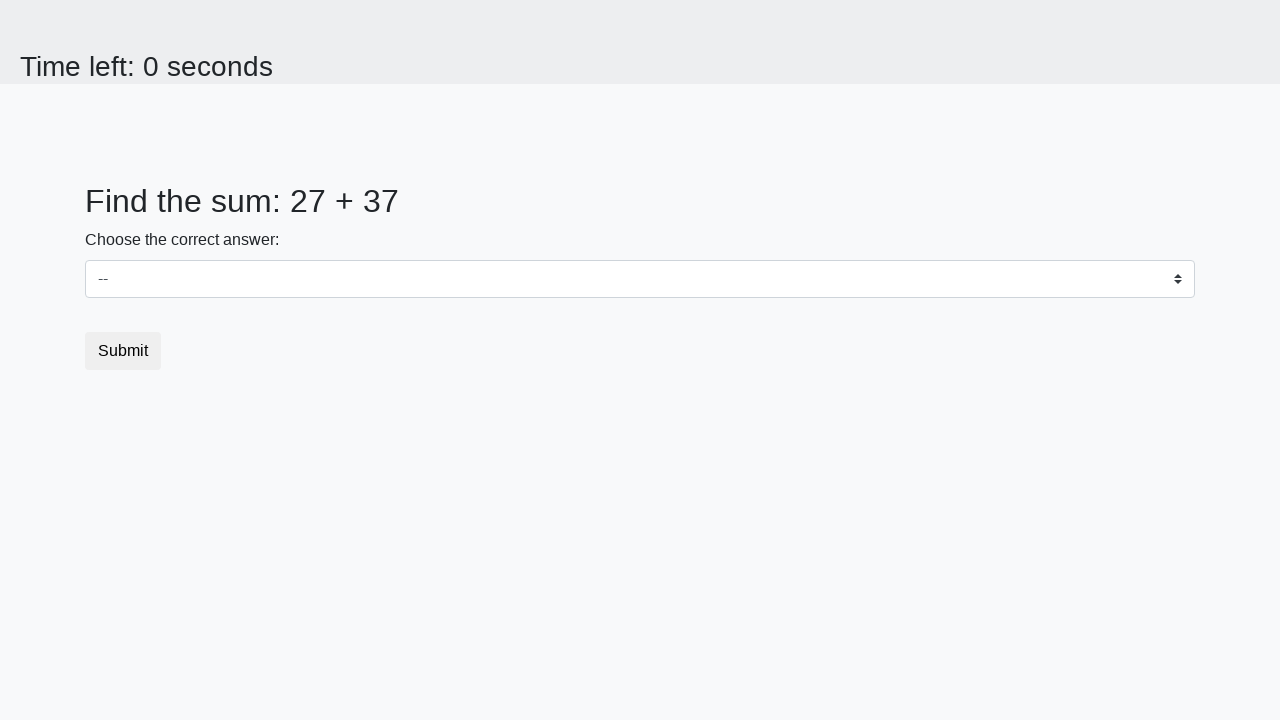

Calculated sum: 27 + 37 = 64
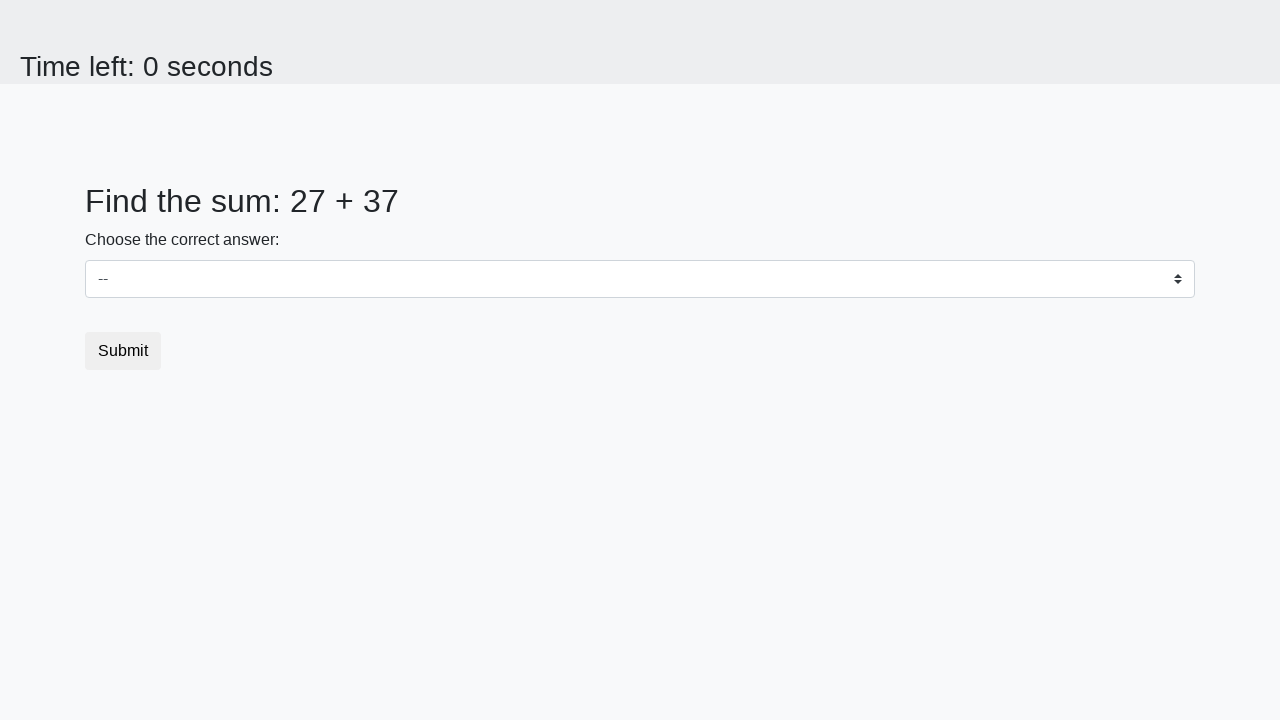

Selected answer '64' from dropdown menu on select
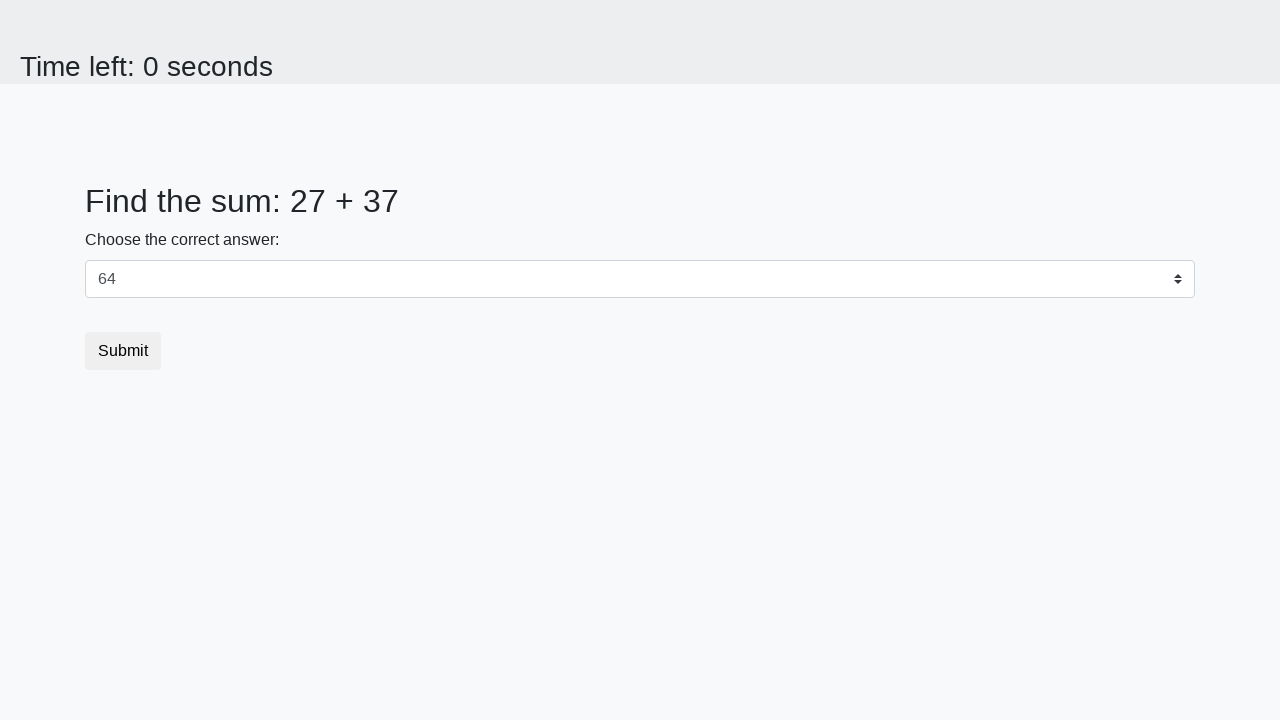

Clicked submit button to confirm answer at (123, 351) on button.btn
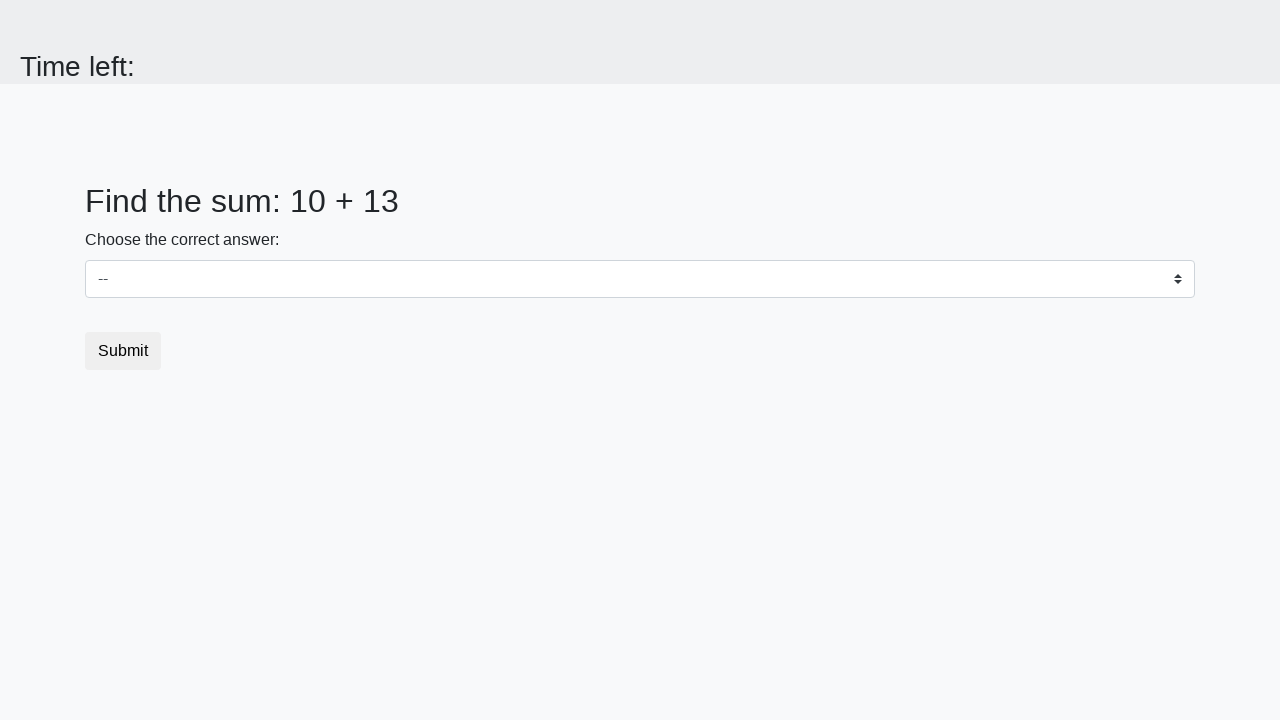

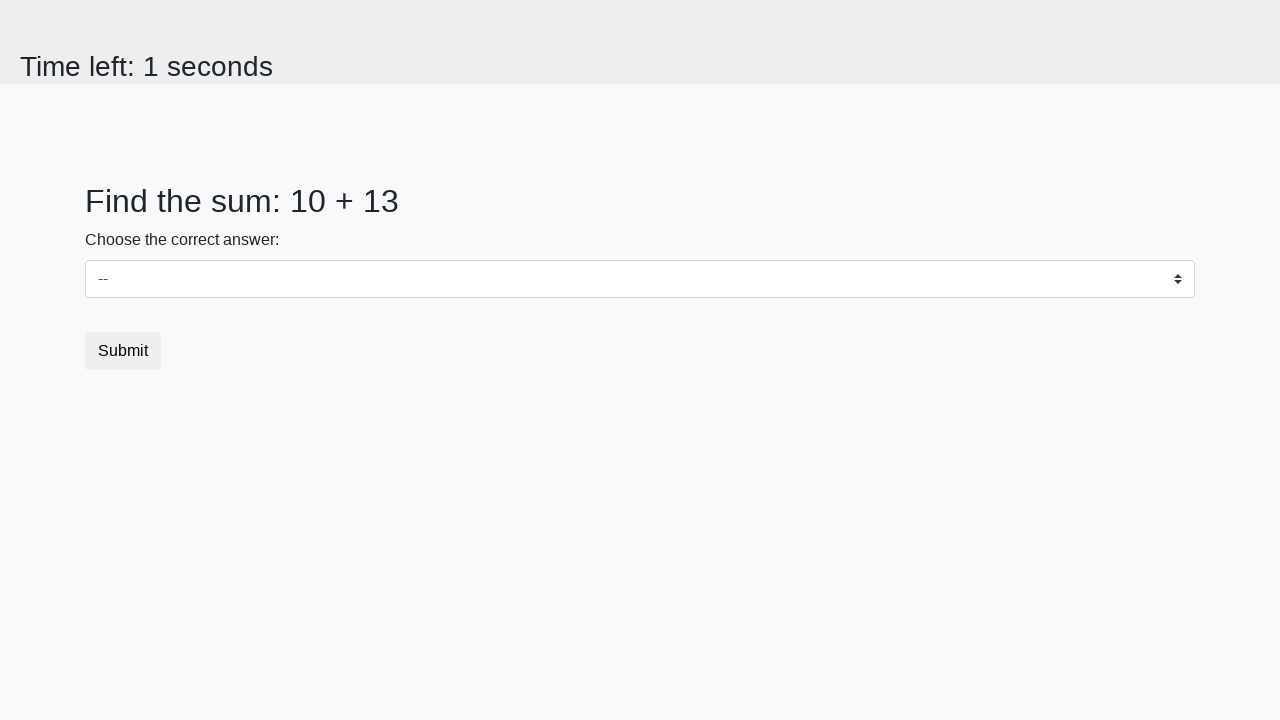